Tests a sample practice form by clicking on the name field to open a dialog, filling in first name, middle name, and last name fields, then clicking Save to confirm.

Starting URL: https://skryabin.com/webdriver/html/sample.html

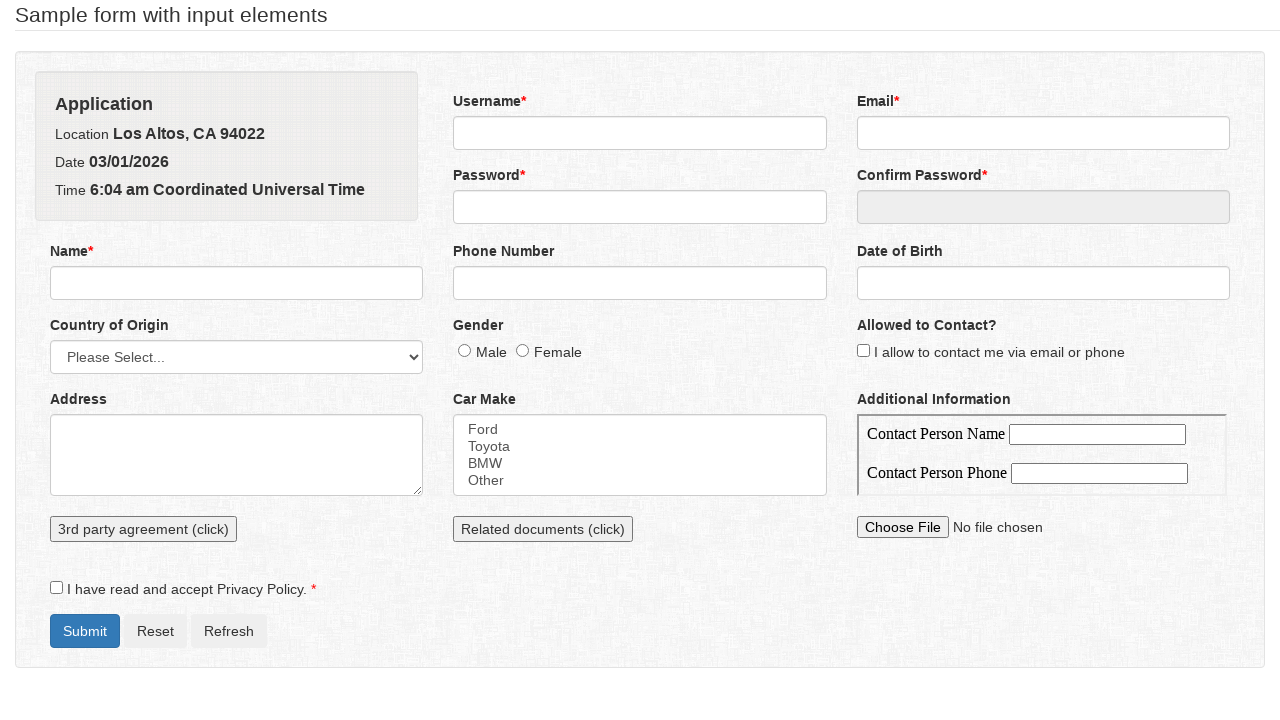

Clicked on name field to open the name dialog at (237, 283) on xpath=//*[@id='name']
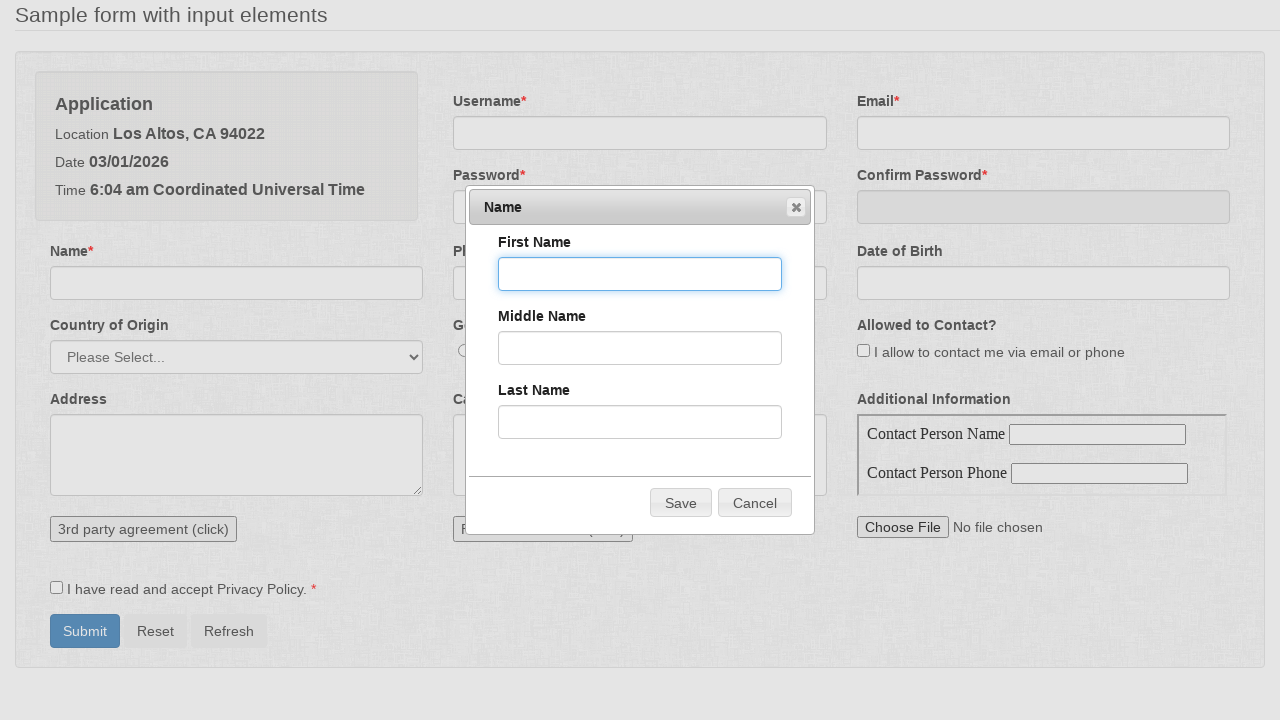

Filled in first name field with 'soniya' on //*[@id='firstName']
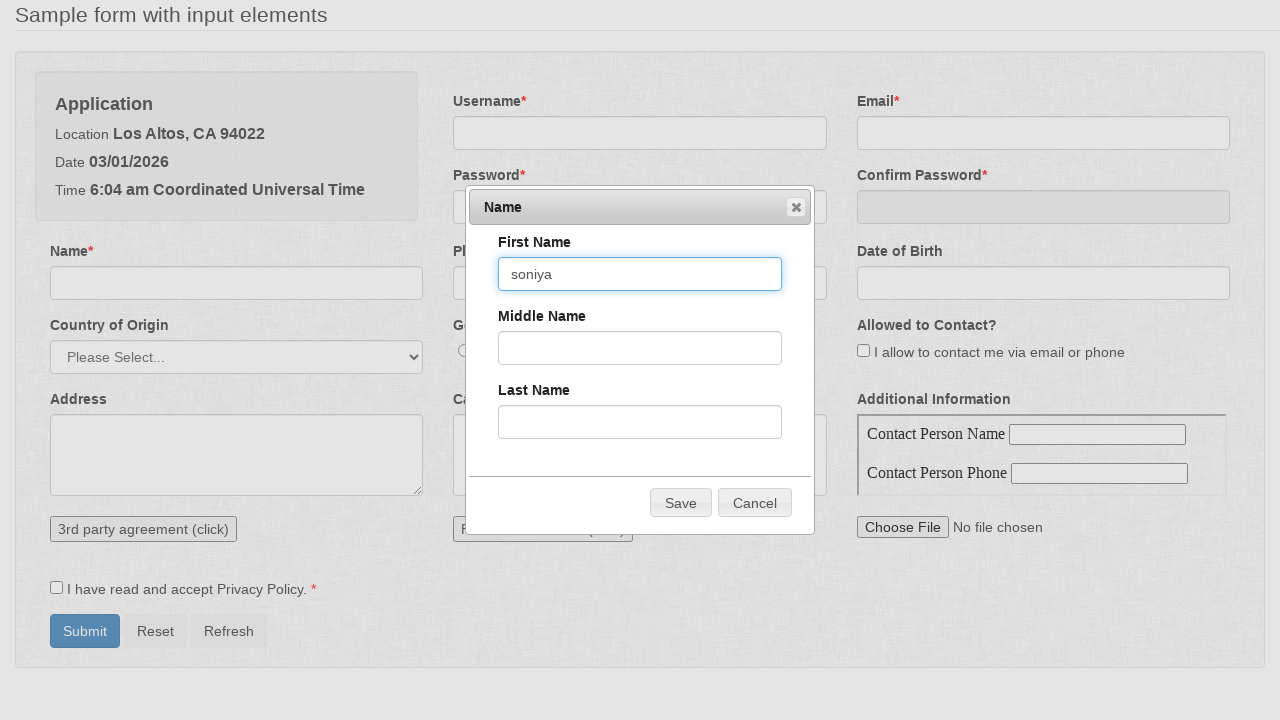

Filled in middle name field with 'k' on //*[@id='middleName']
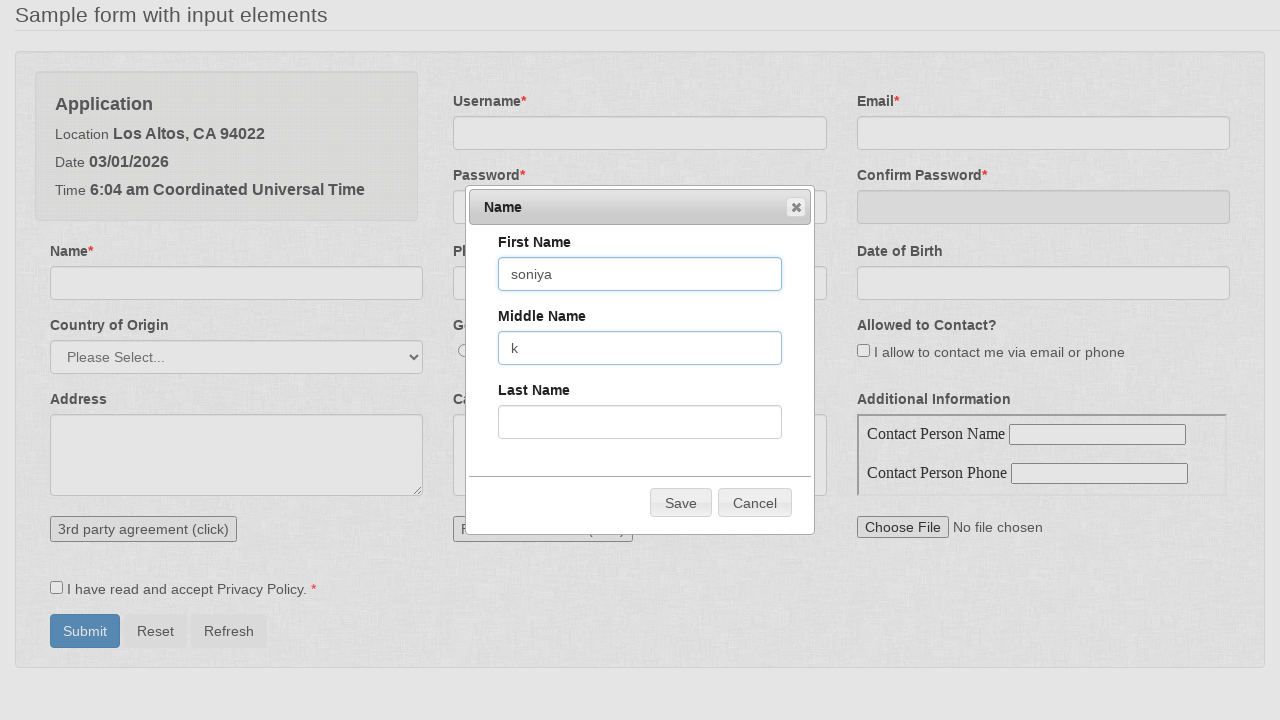

Filled in last name field with 'singhal' on //*[@id='lastName']
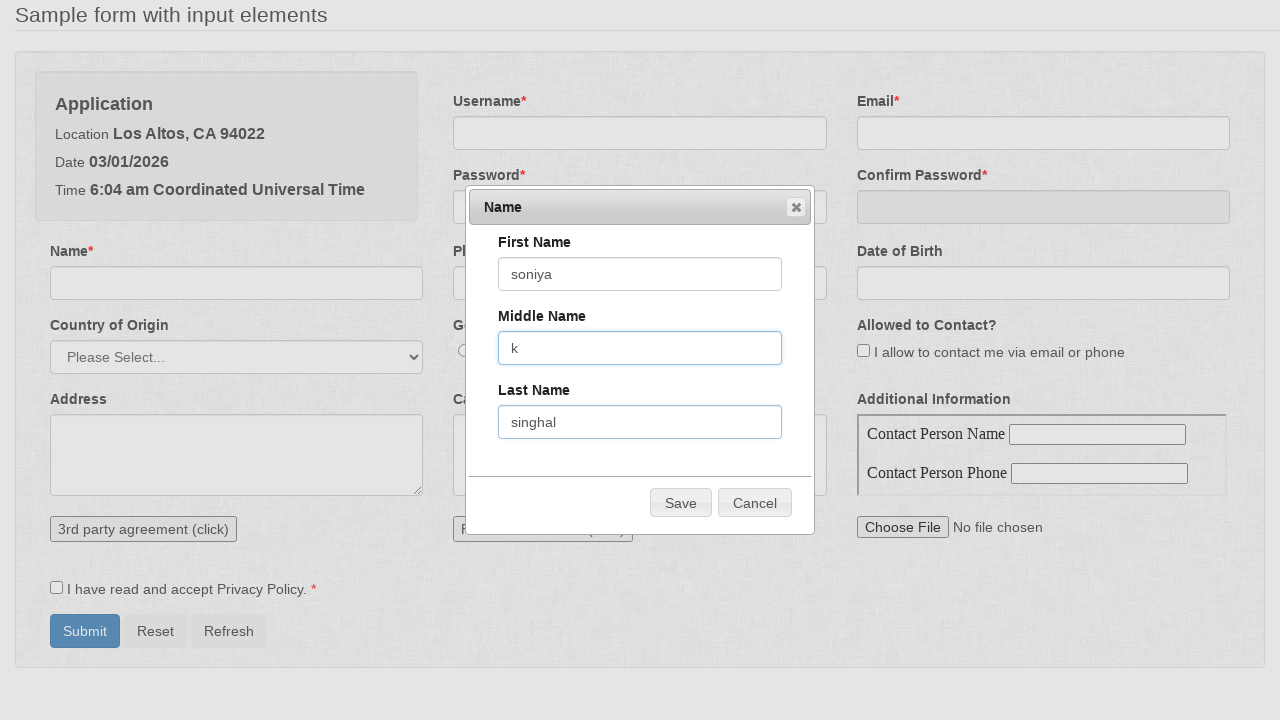

Clicked Save button to confirm the name entry at (681, 503) on xpath=//*[text()='Save']
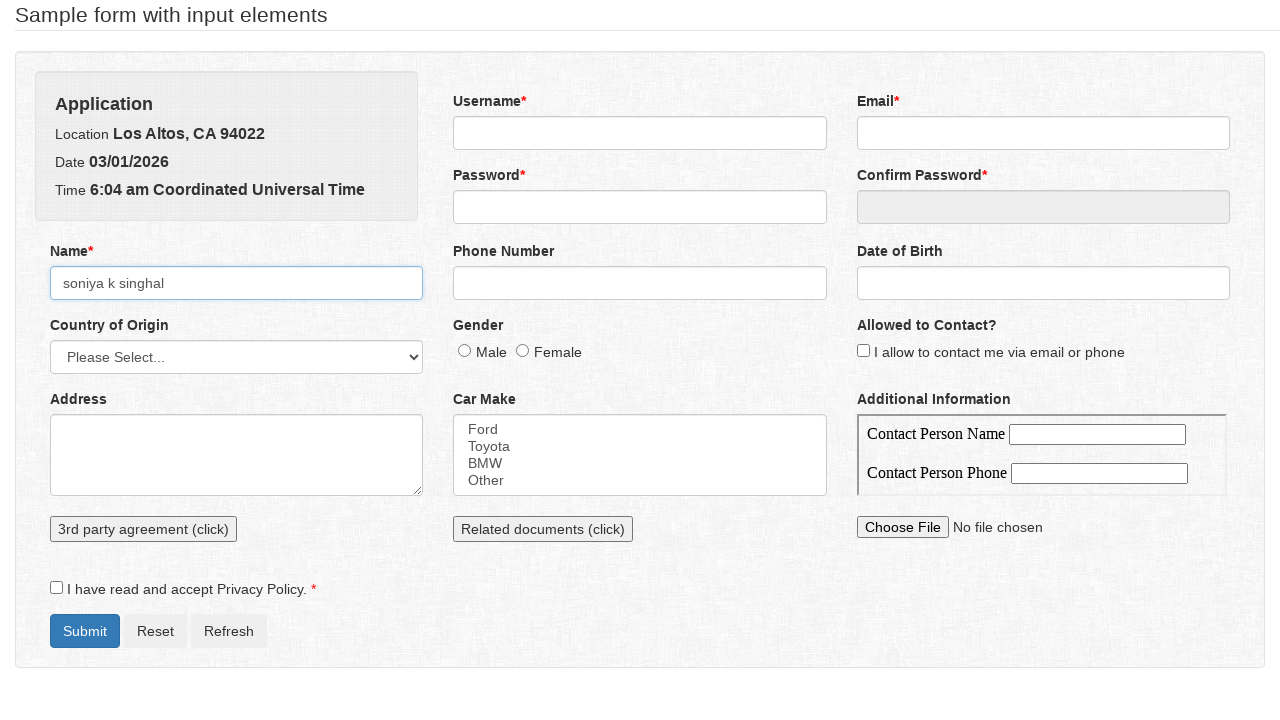

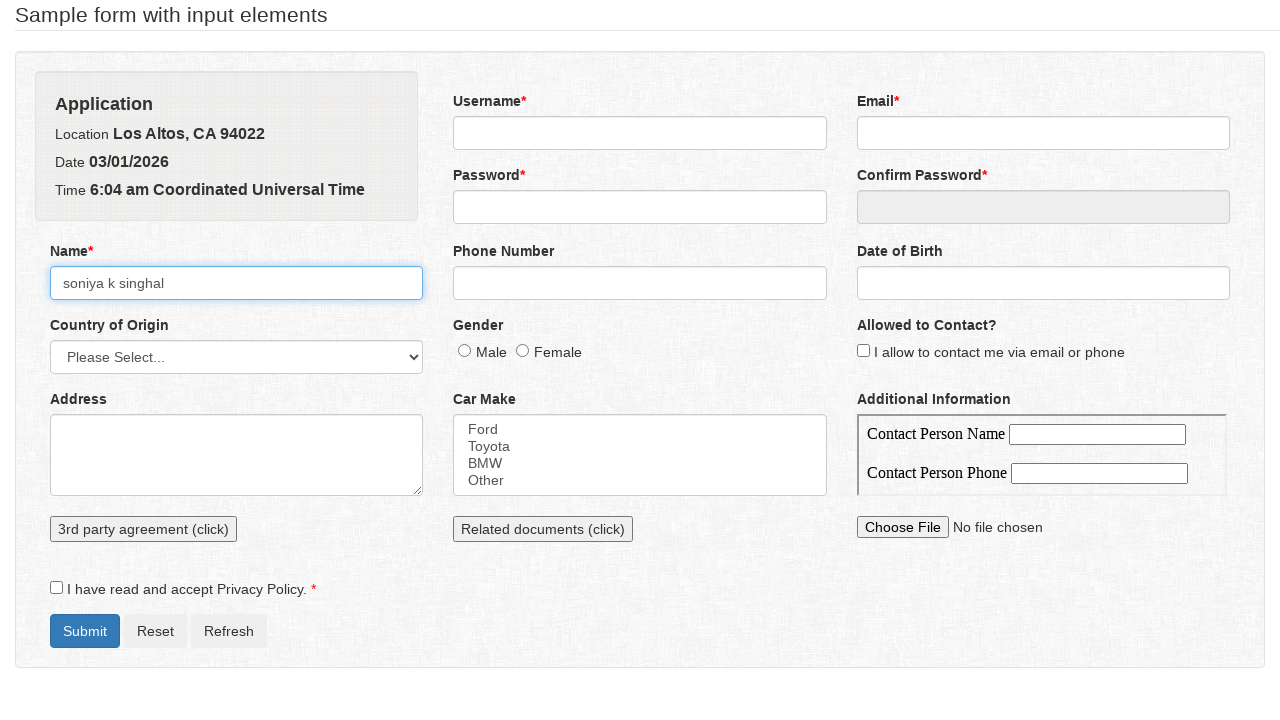